Tests mouse hover functionality by navigating to Hovers page and hovering over user avatar to reveal user info

Starting URL: https://practice.cydeo.com/

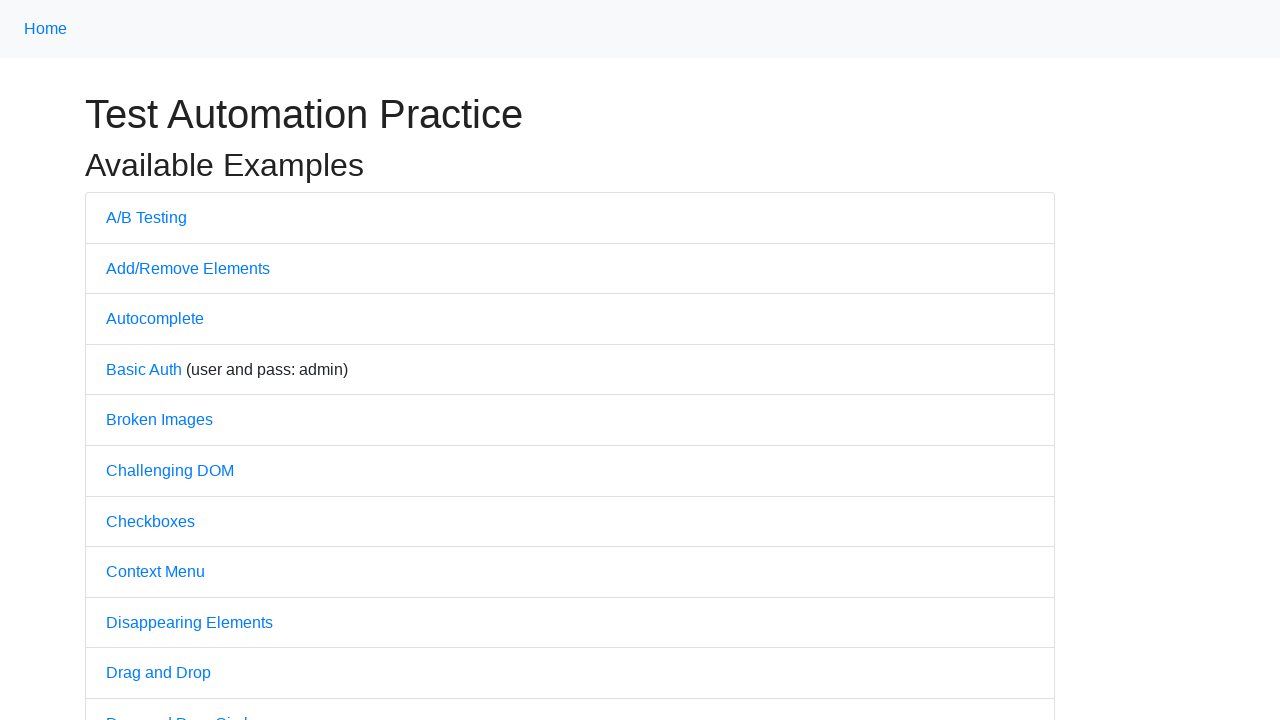

Clicked on Hovers link at (132, 360) on text='Hovers'
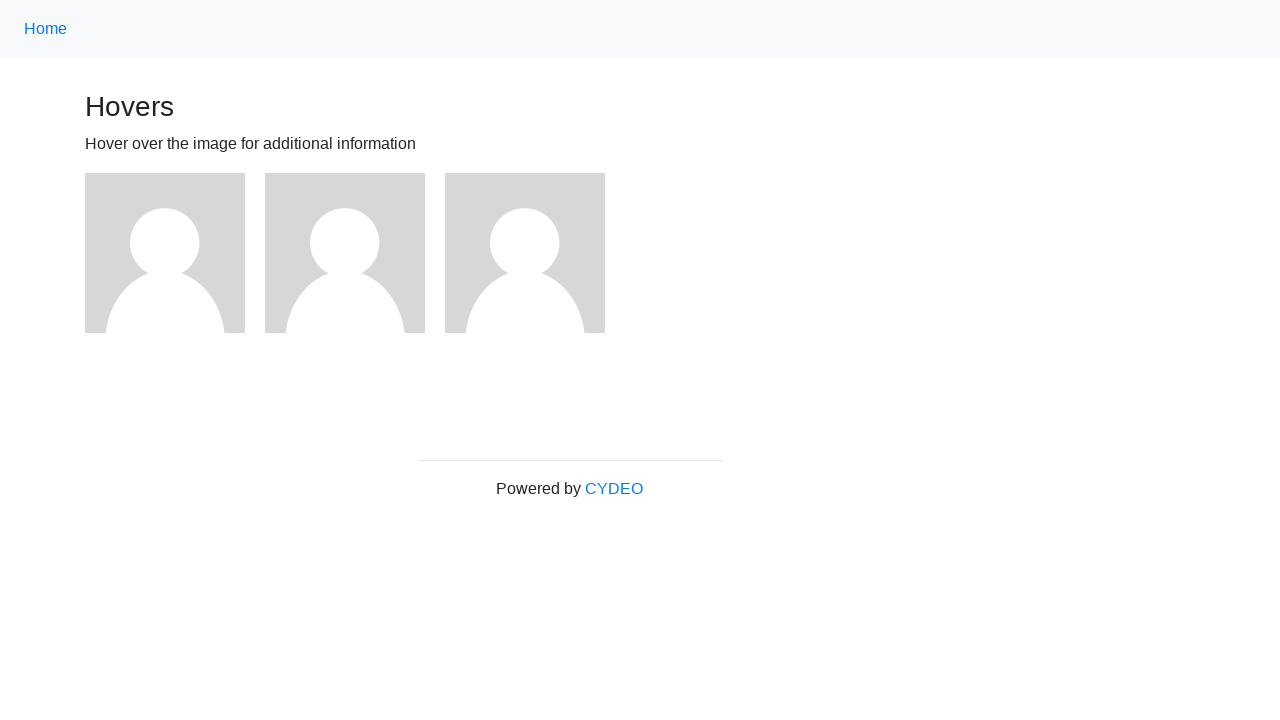

Waited for page to load (networkidle)
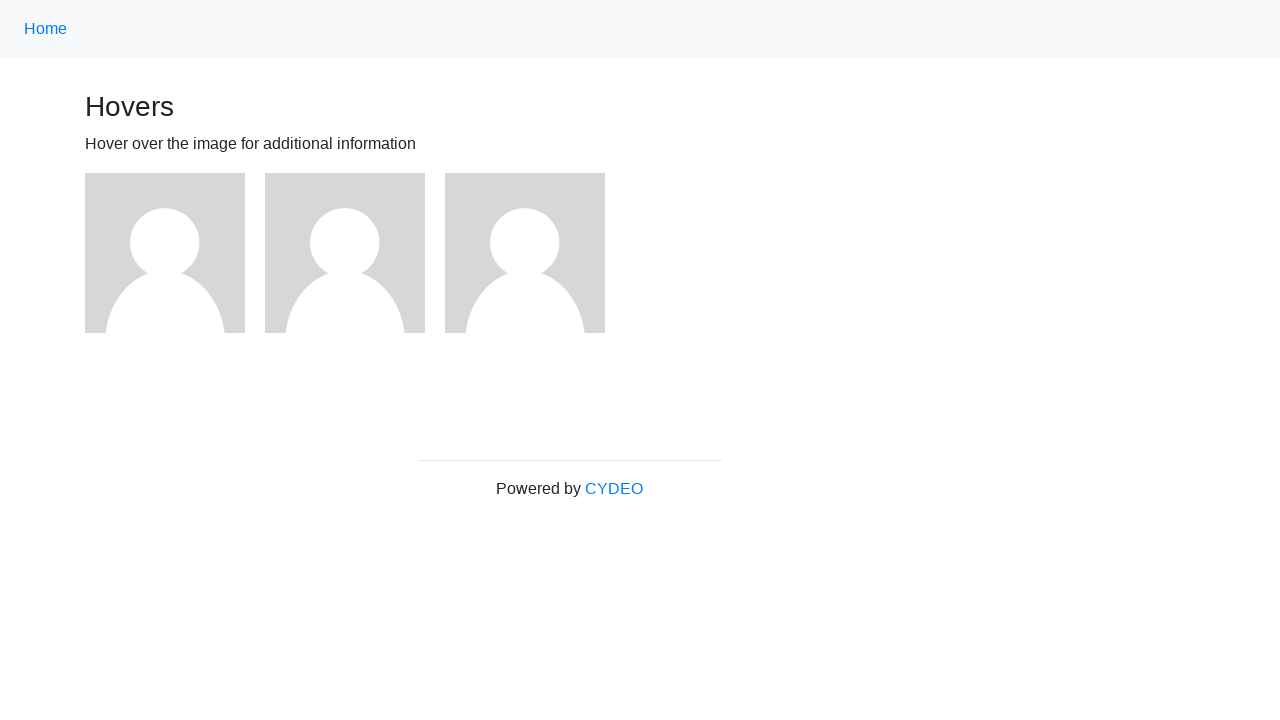

Hovered over the second user avatar at (345, 253) on (//img[@src='/img/avatar-blank.jpg' and @alt='User Avatar'])[2]
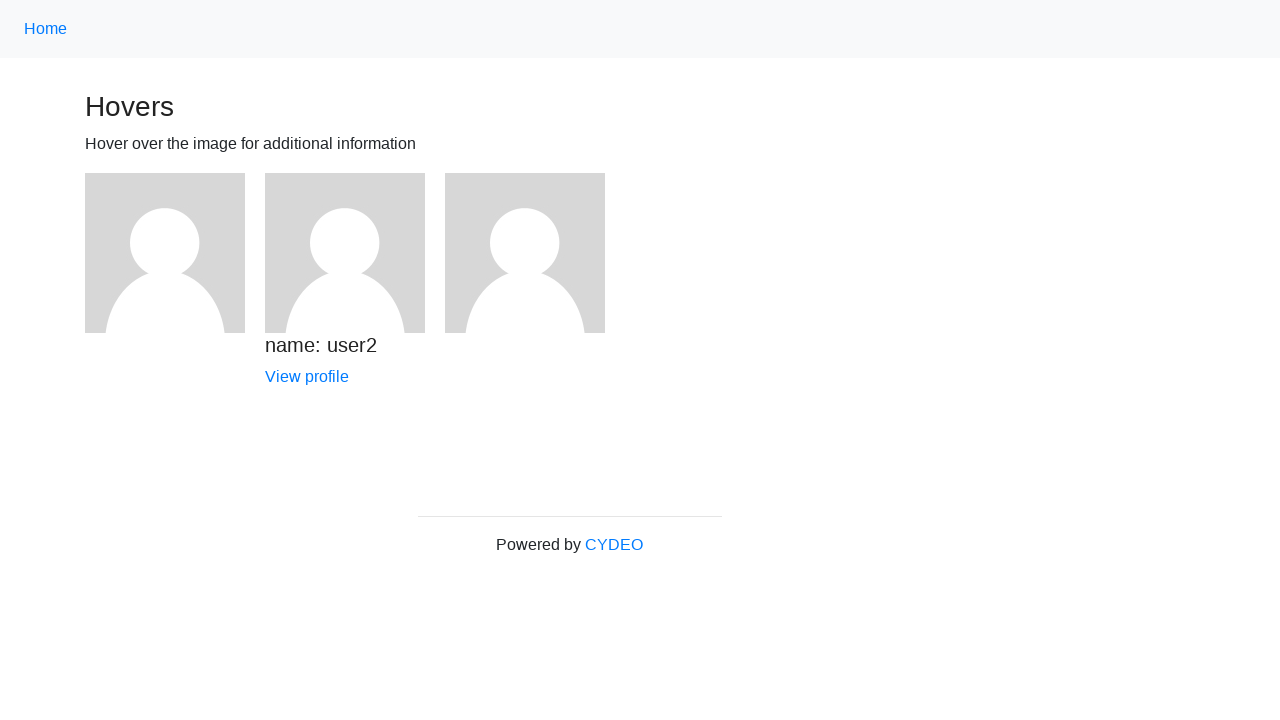

Verified that 'name: user2' is visible after hovering
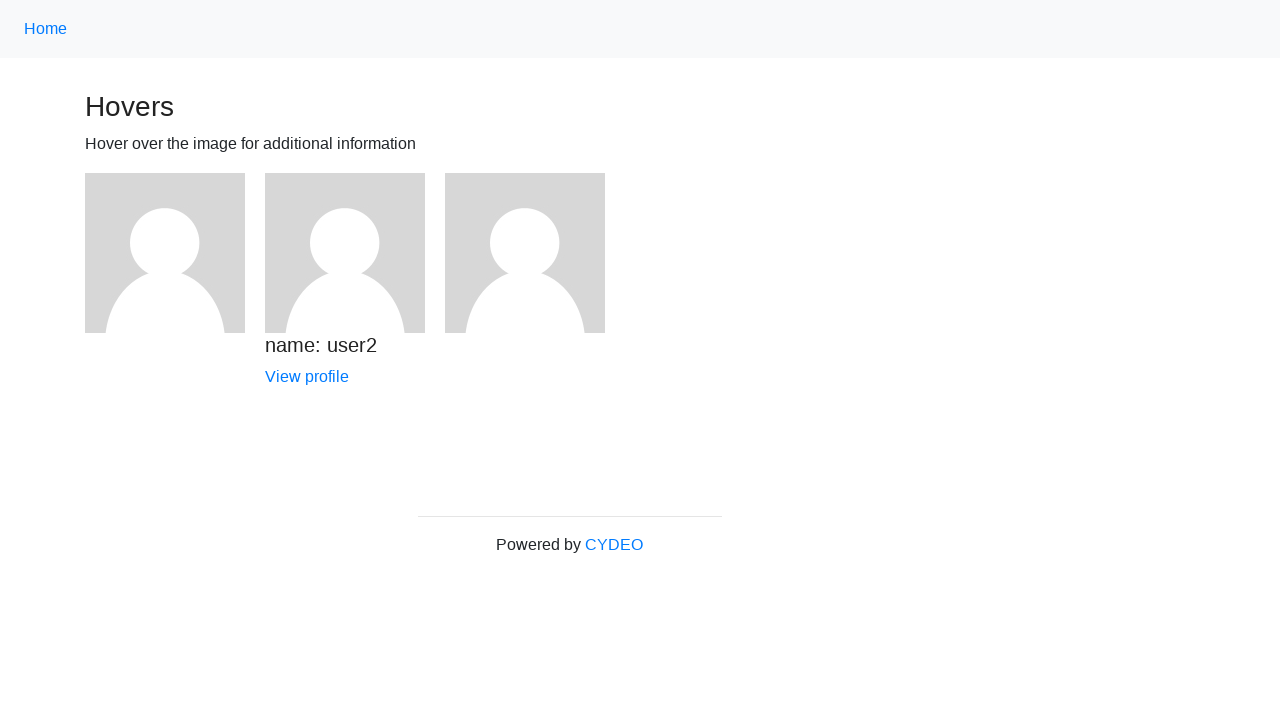

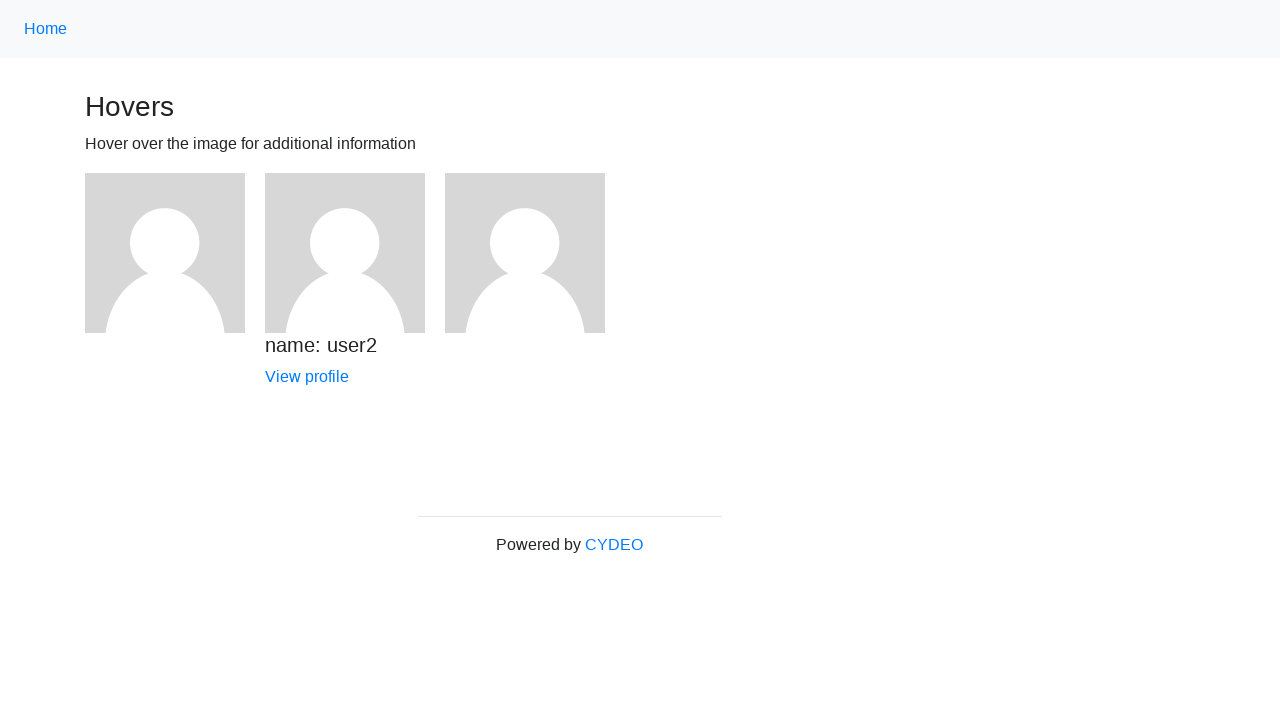